Tests sorting a text column (Email) in ascending order by clicking the column header and verifying the values are sorted alphabetically

Starting URL: http://the-internet.herokuapp.com/tables

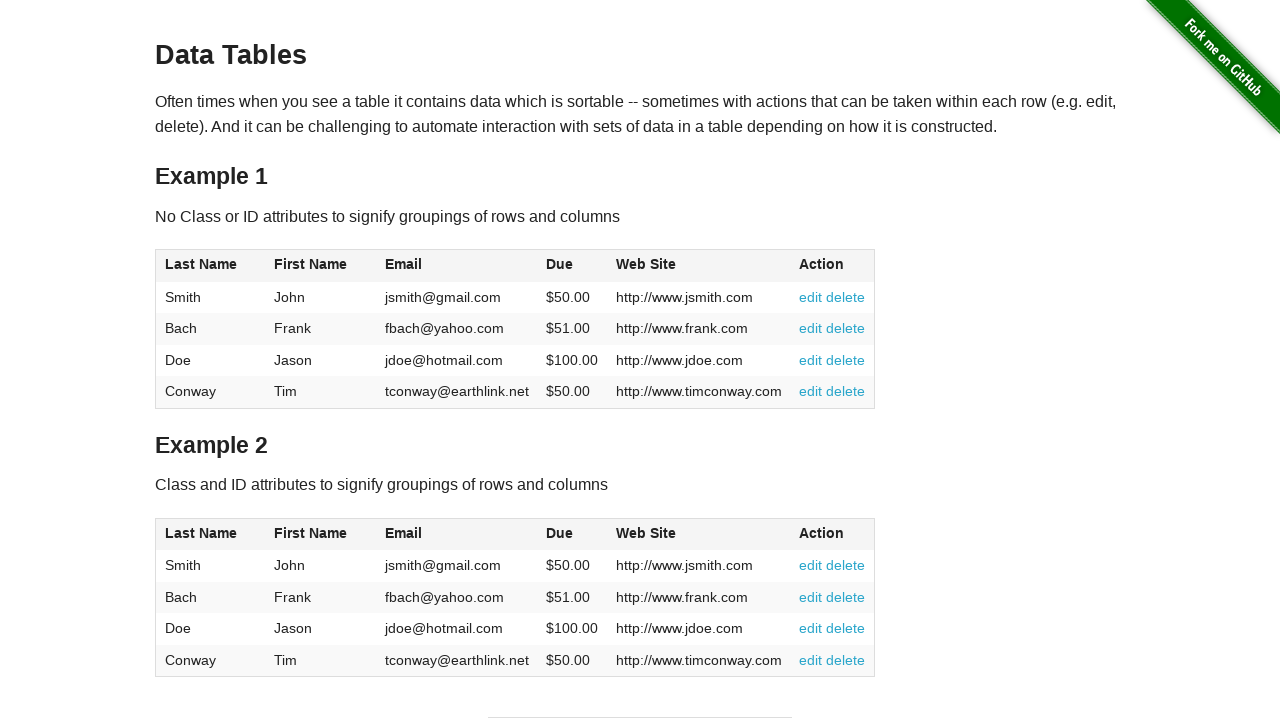

Clicked Email column header to sort in ascending order at (457, 266) on #table1 thead tr th:nth-of-type(3)
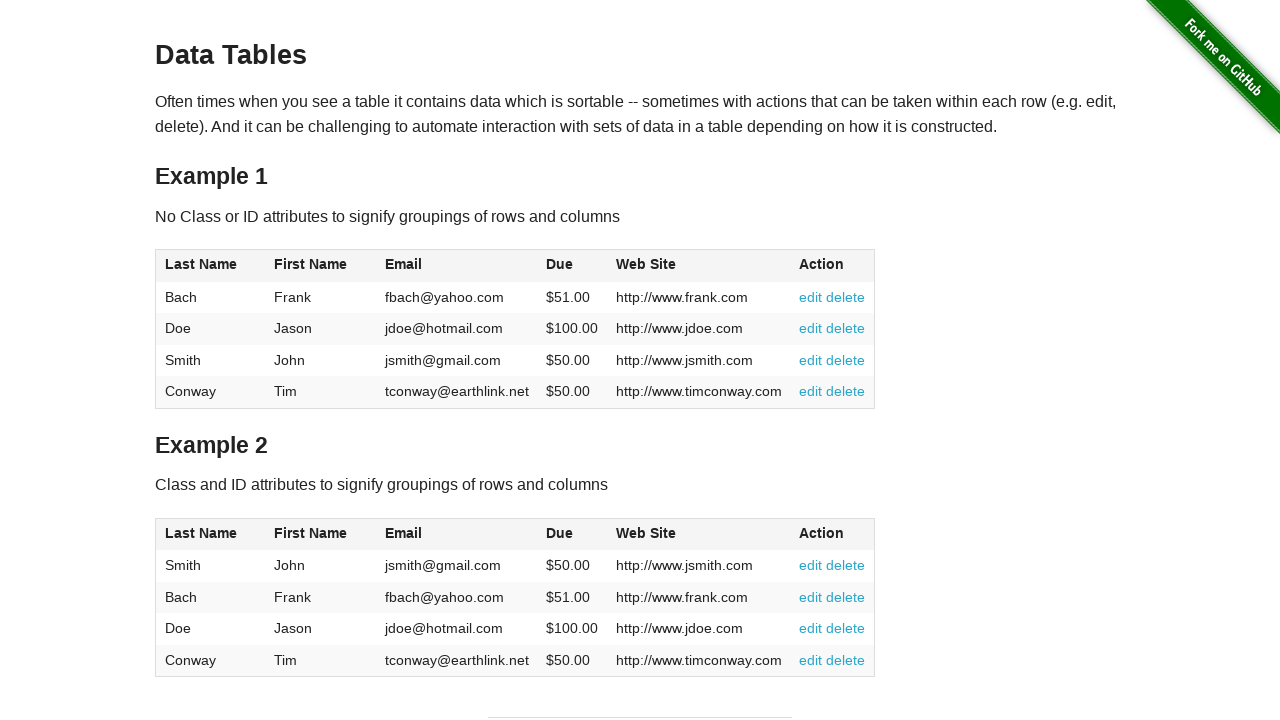

Email column cells loaded after sorting
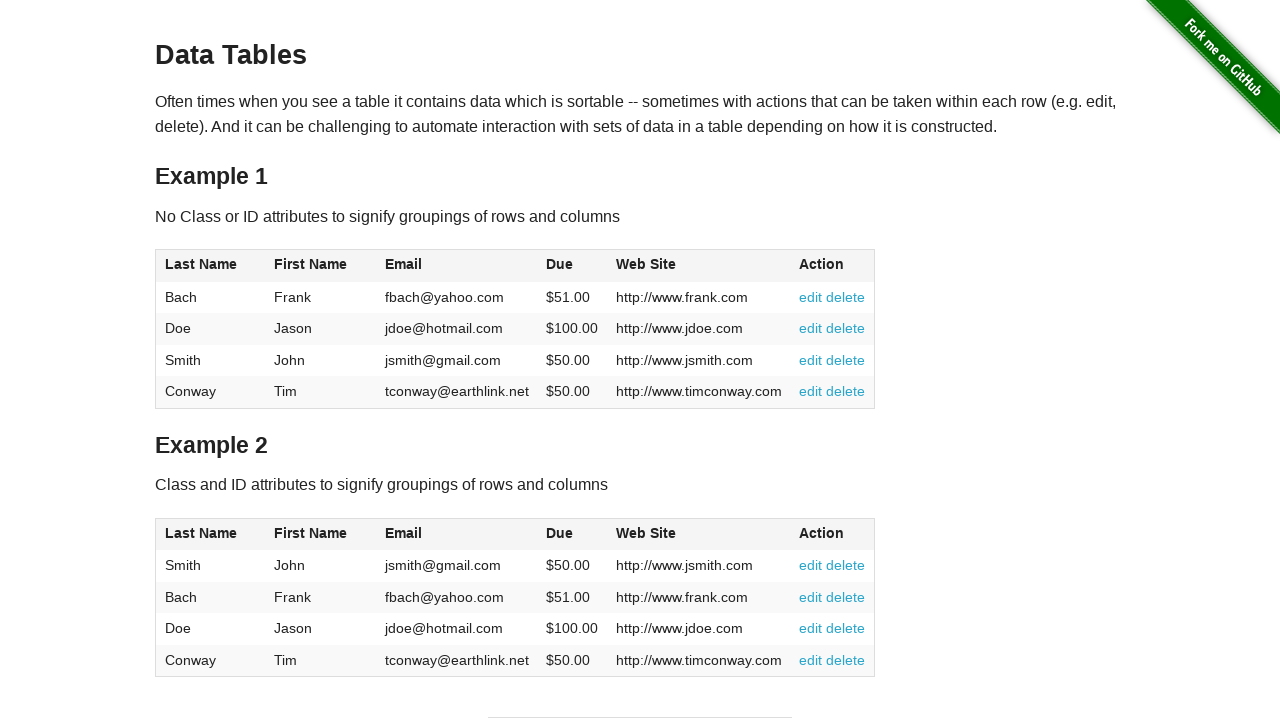

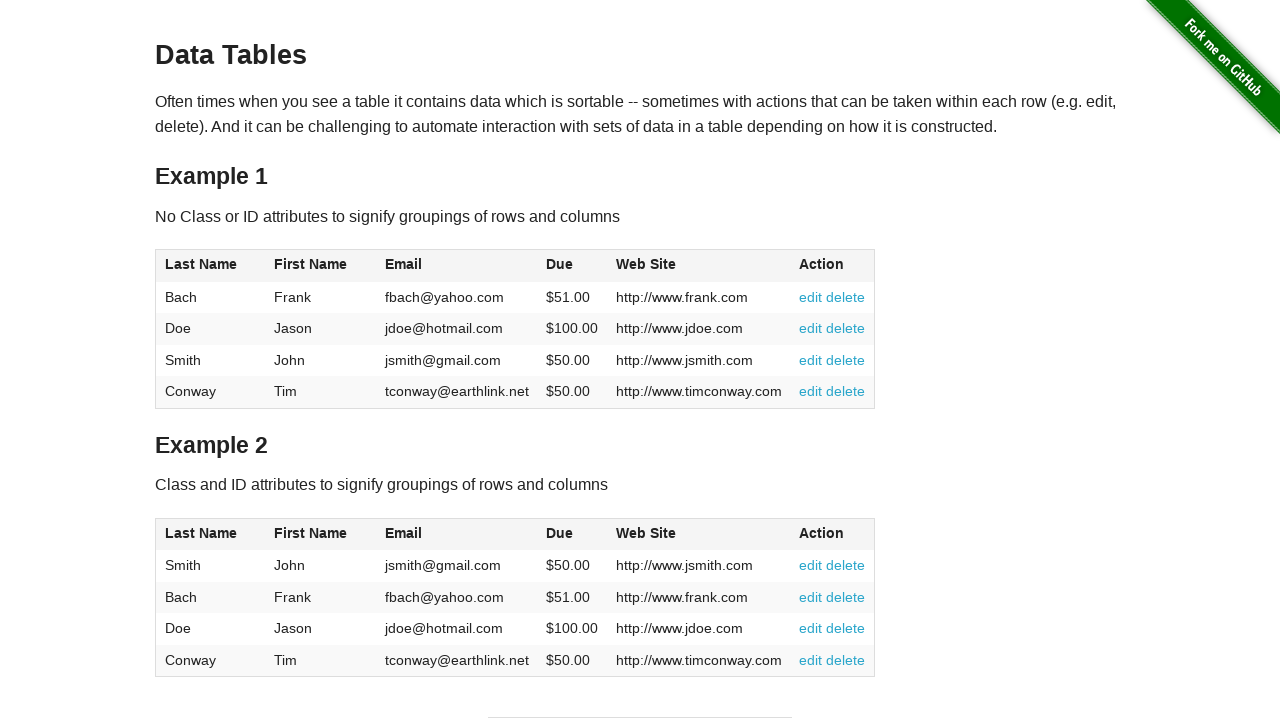